Tests selecting an option from a dropdown menu by clicking on 'Option 1' and verifying it becomes selected.

Starting URL: http://the-internet.herokuapp.com/dropdown

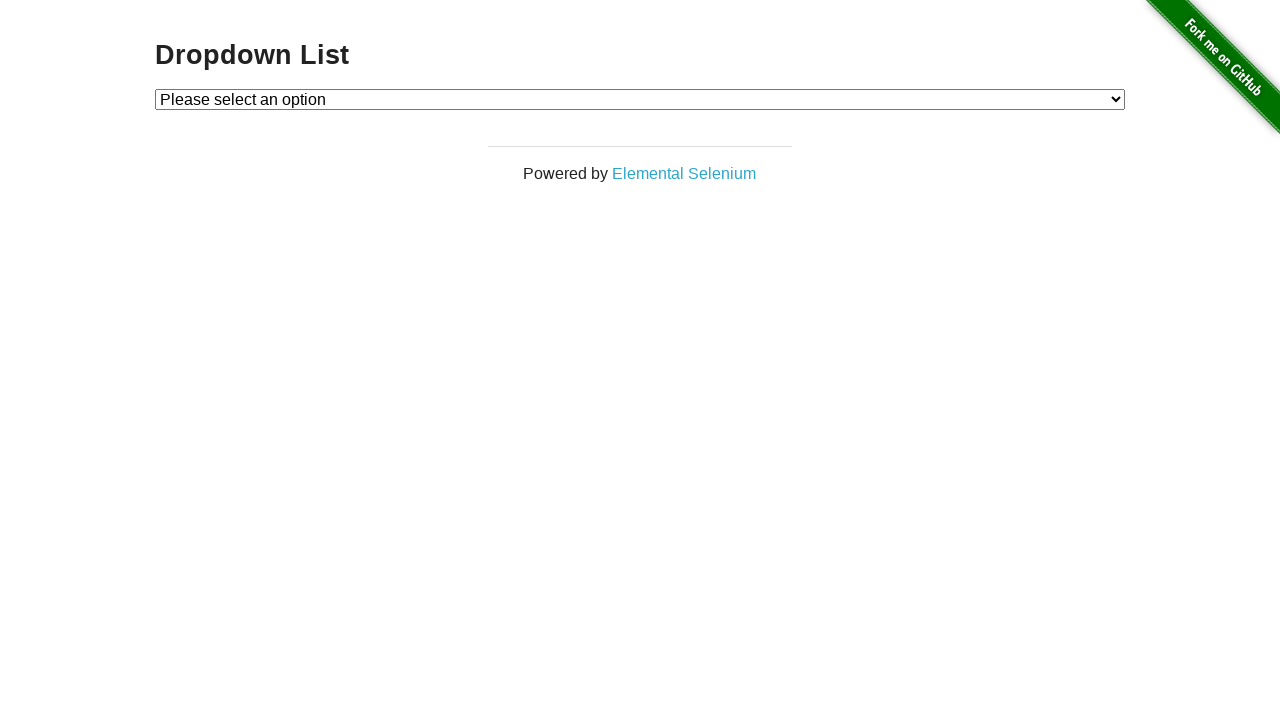

Navigated to dropdown test page
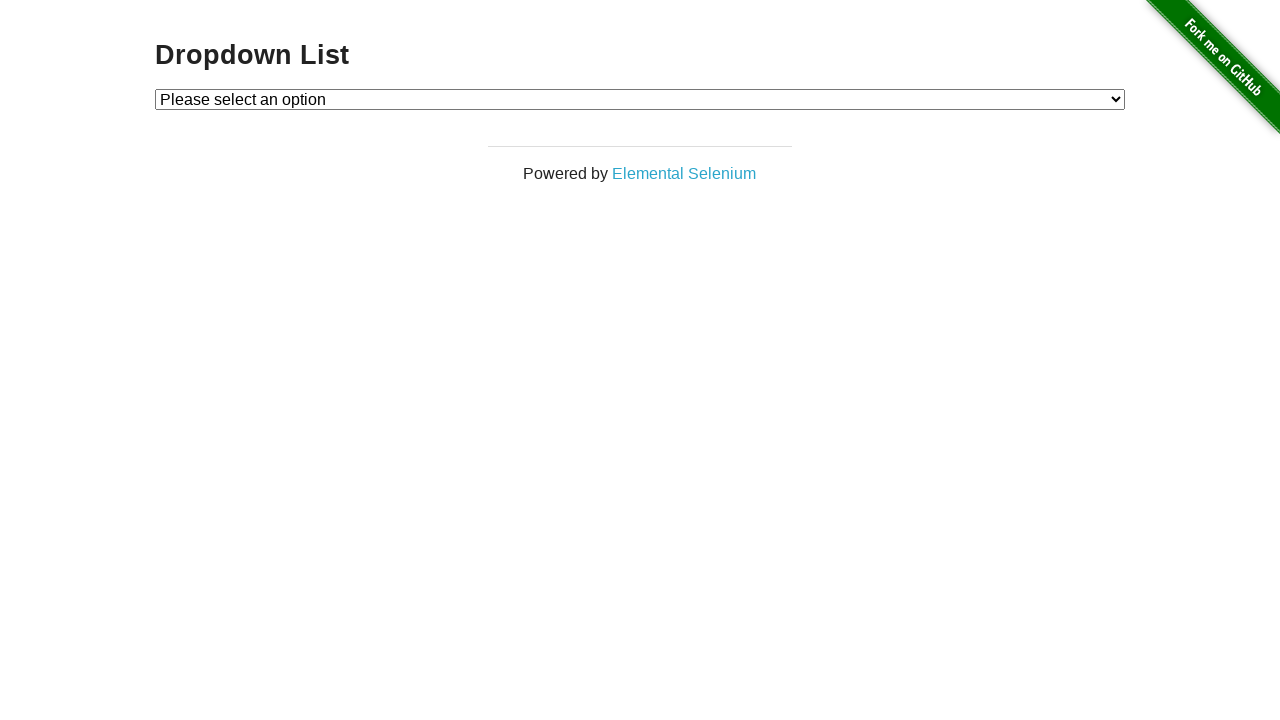

Selected 'Option 1' from dropdown menu on #dropdown
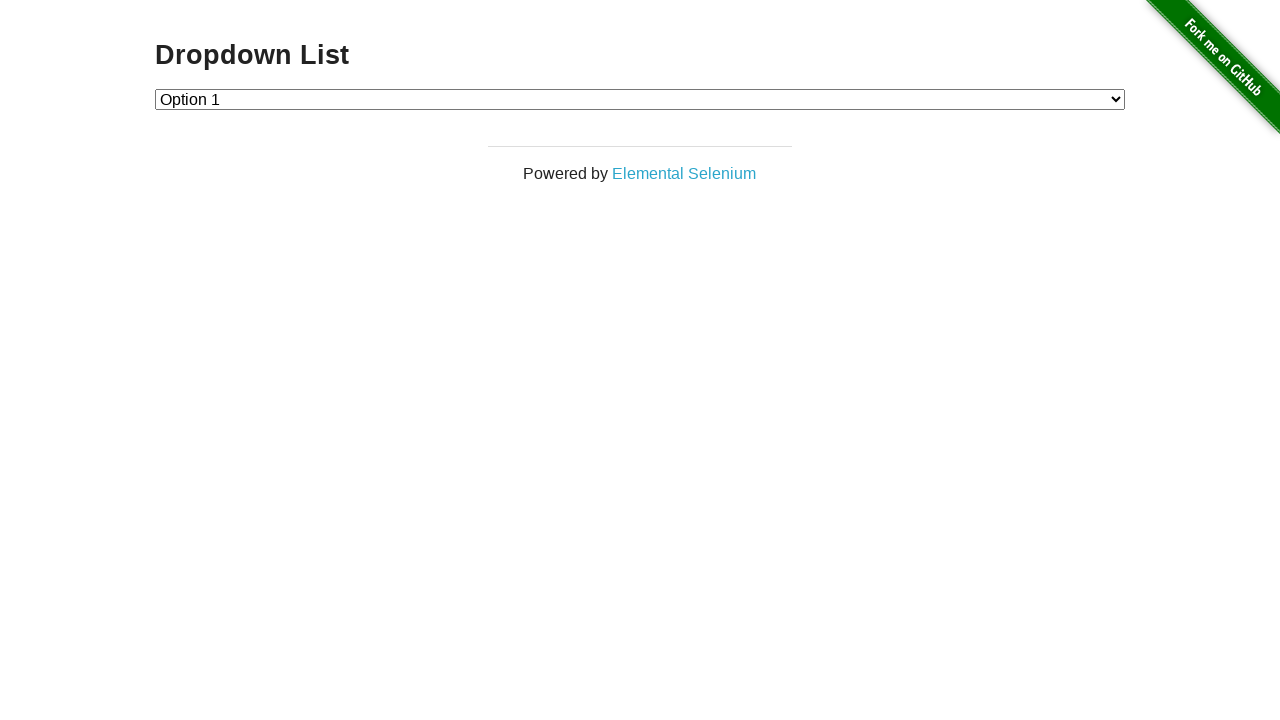

Retrieved selected dropdown value
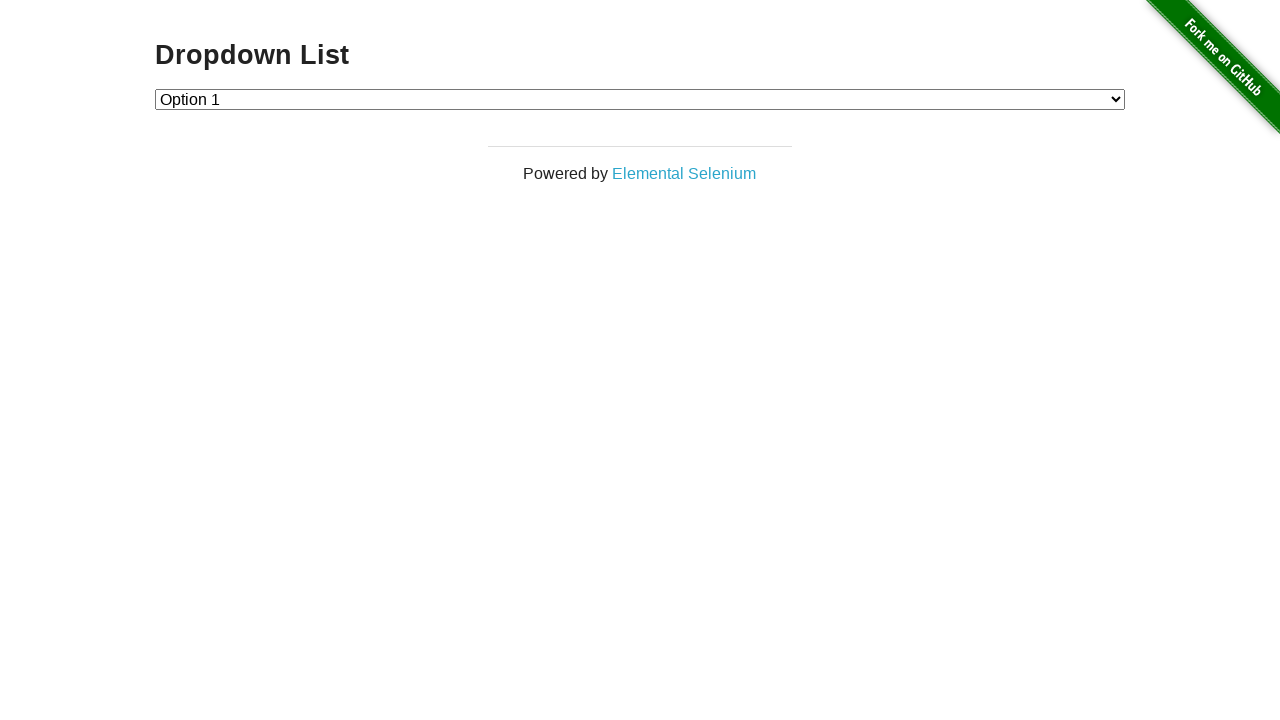

Verified that 'Option 1' is selected (value='1')
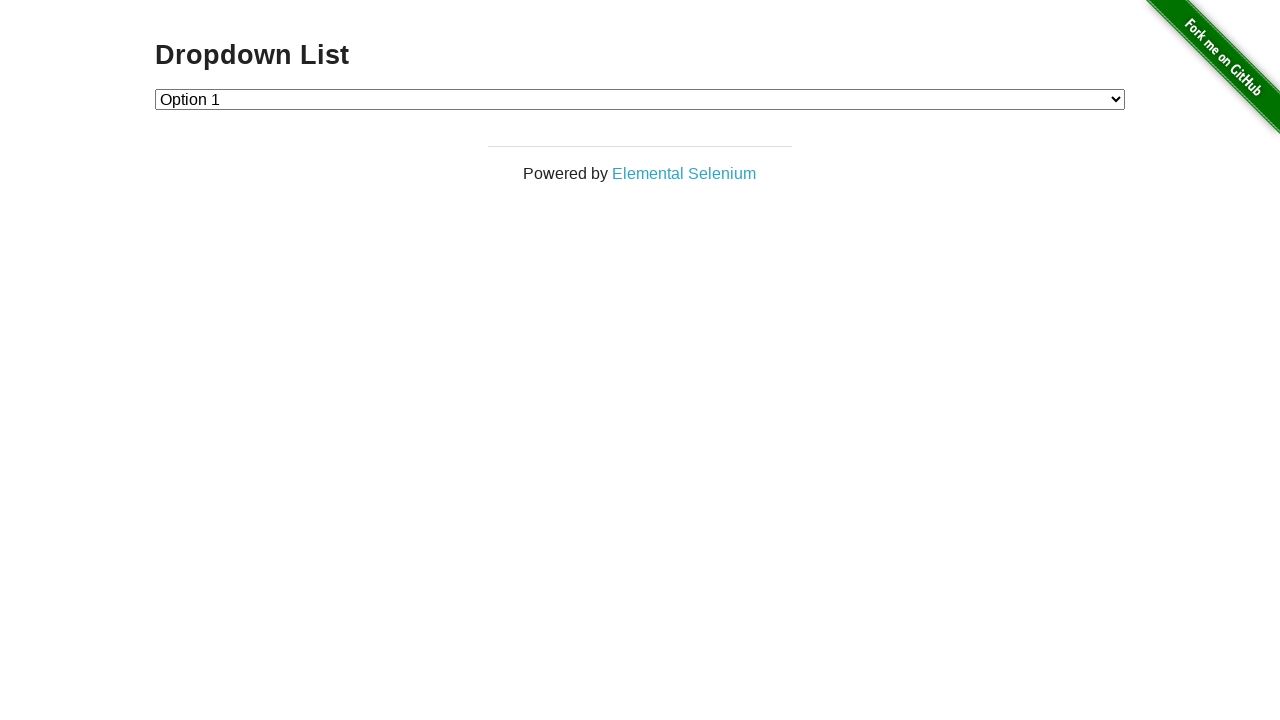

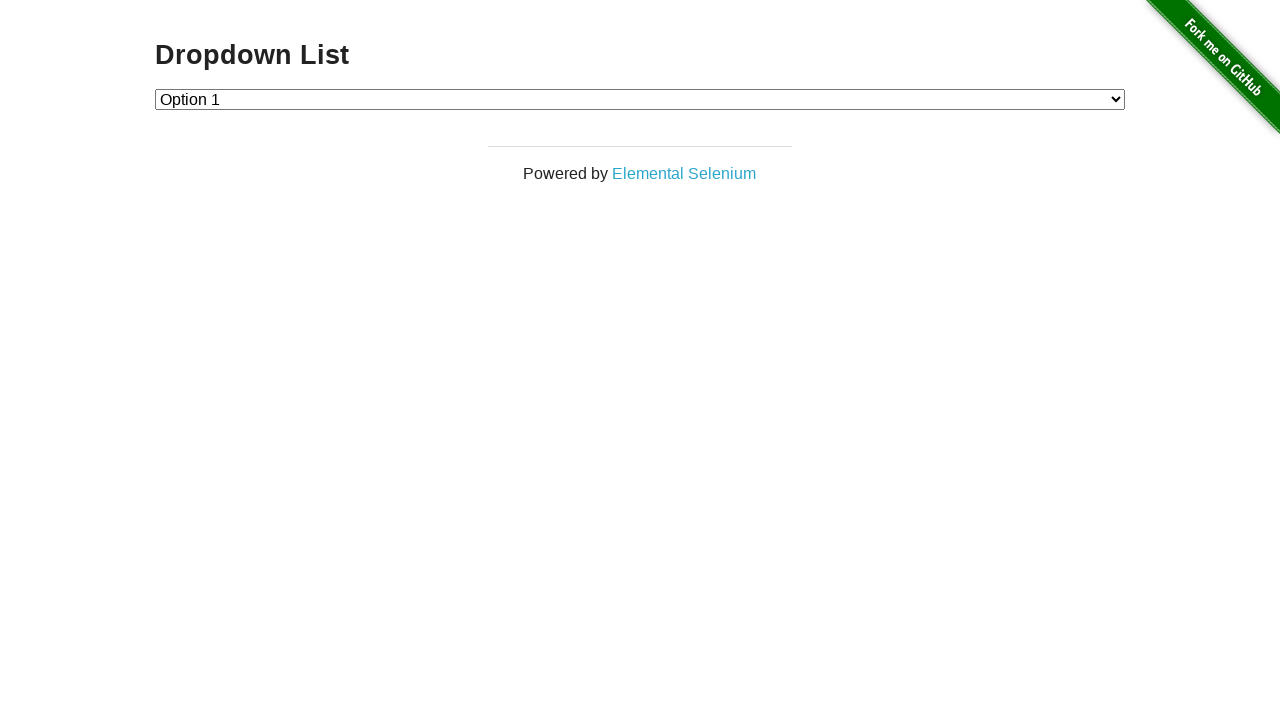